Tests console logging by clicking a button that triggers a console.log message

Starting URL: https://www.selenium.dev/selenium/web/bidi/logEntryAdded.html

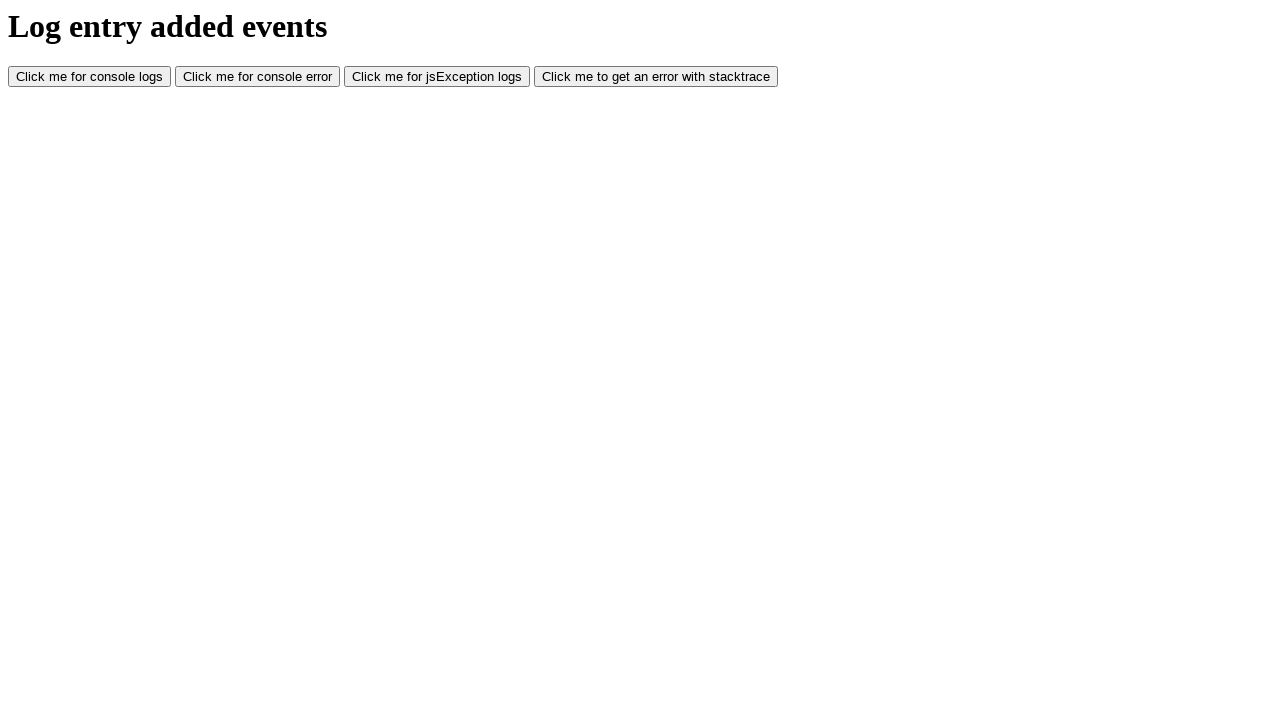

Clicked the console log button at (90, 77) on #consoleLog
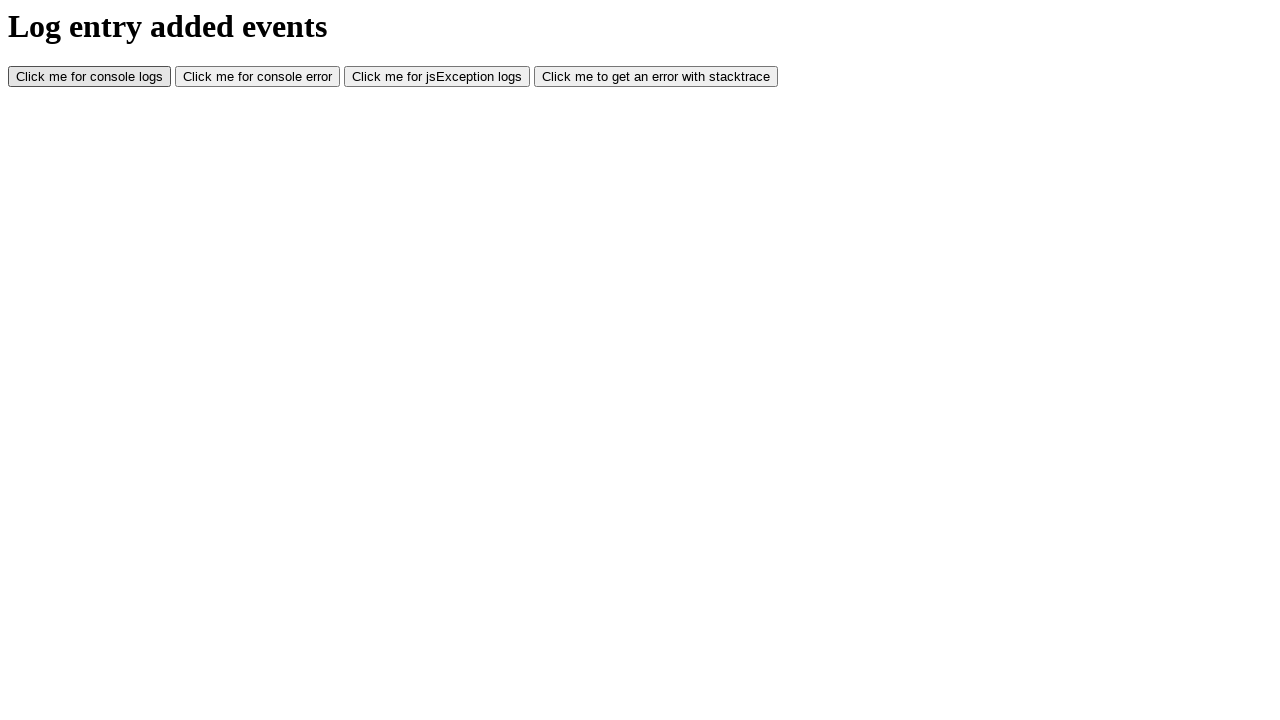

Waited 500ms for console event to fire
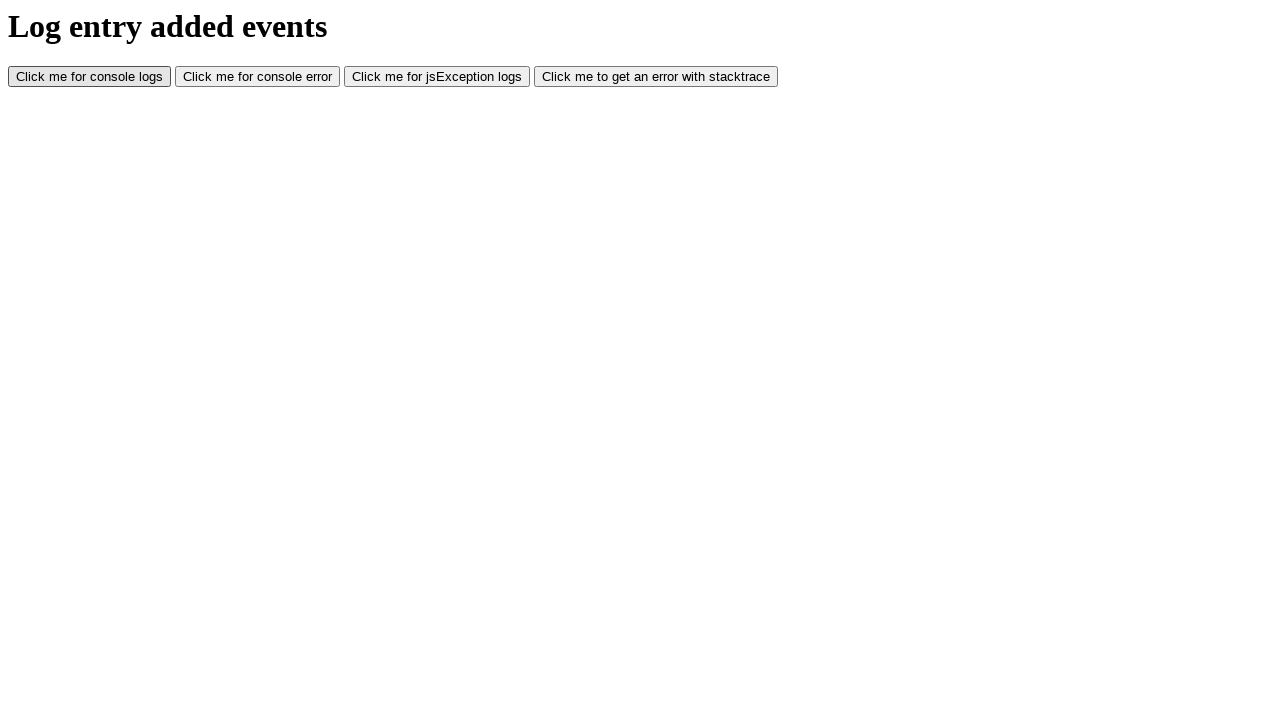

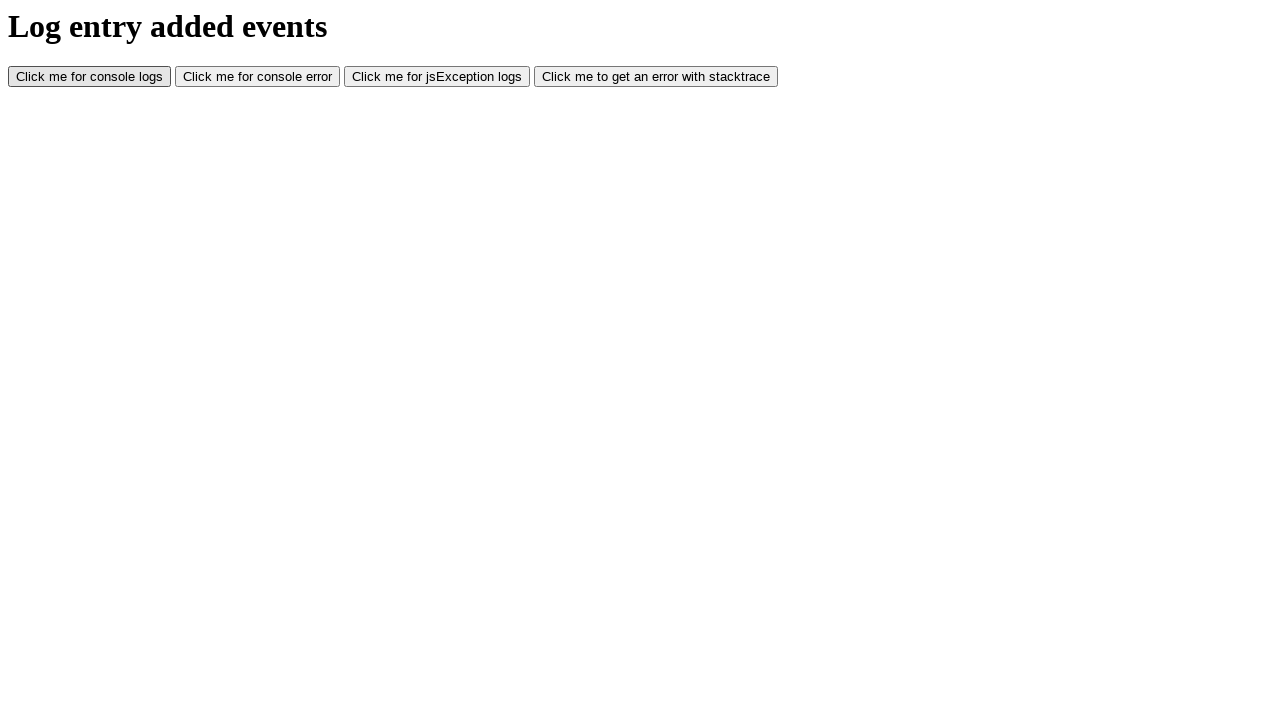